Tests multiple selection dropdown by selecting multiple options using value, index, and visible text methods

Starting URL: https://www.letskodeit.com/practice

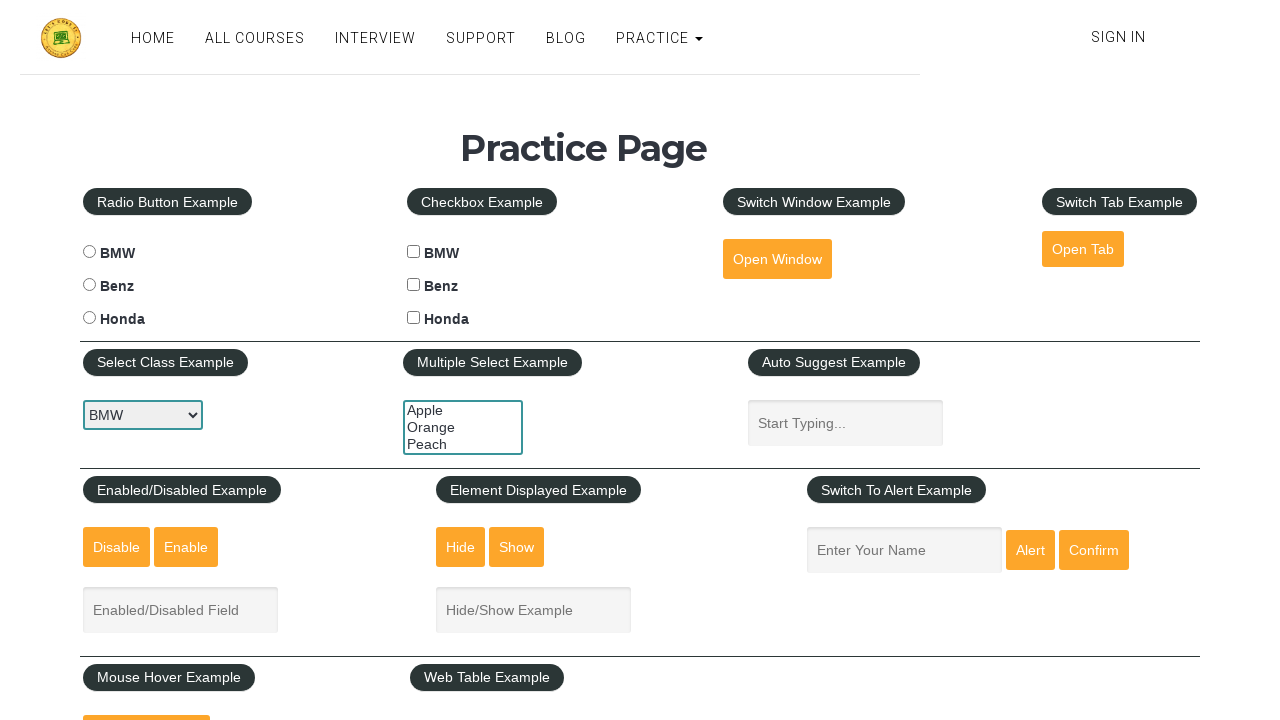

Navigated to practice page
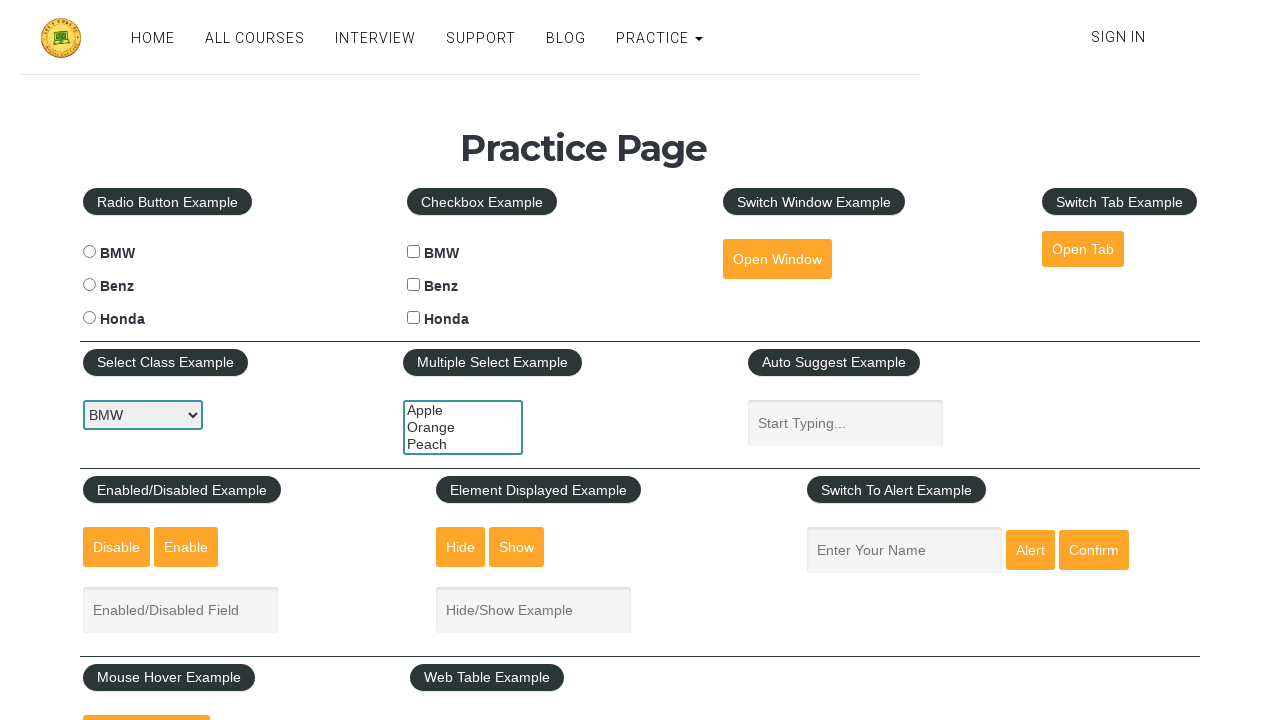

Located multiple select dropdown element
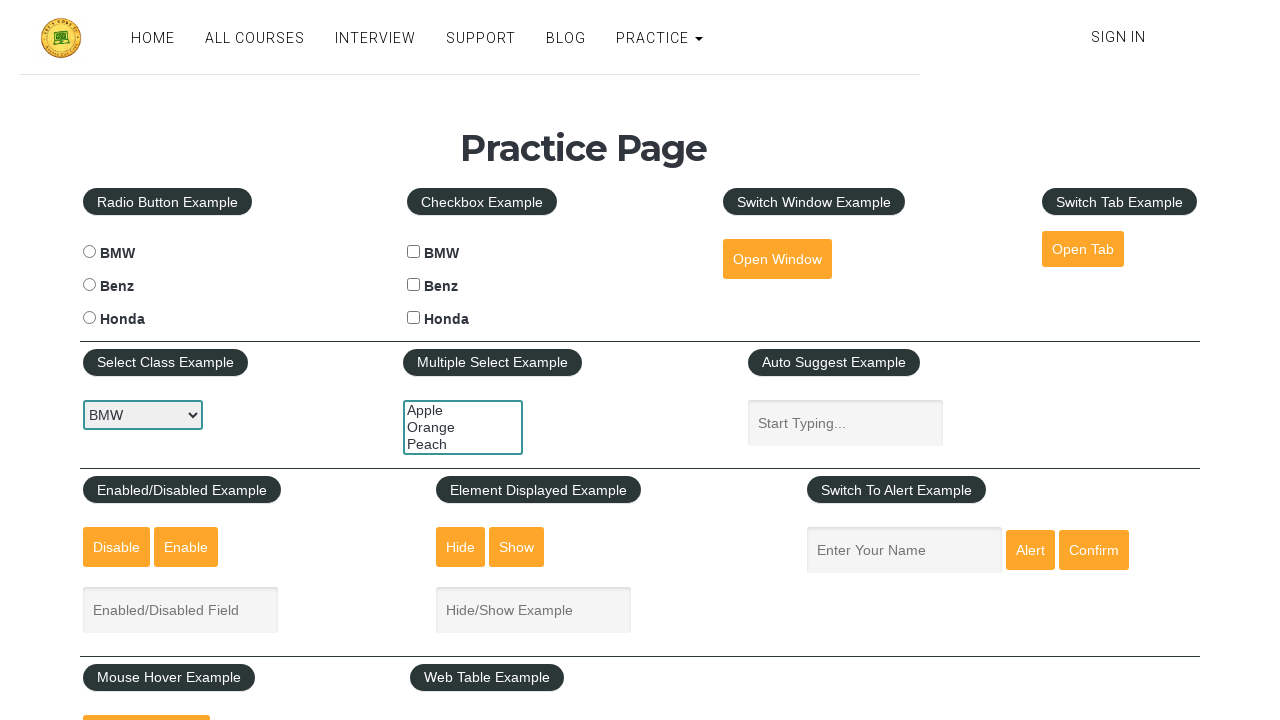

Selected 'orange' option by value on #multiple-select-example
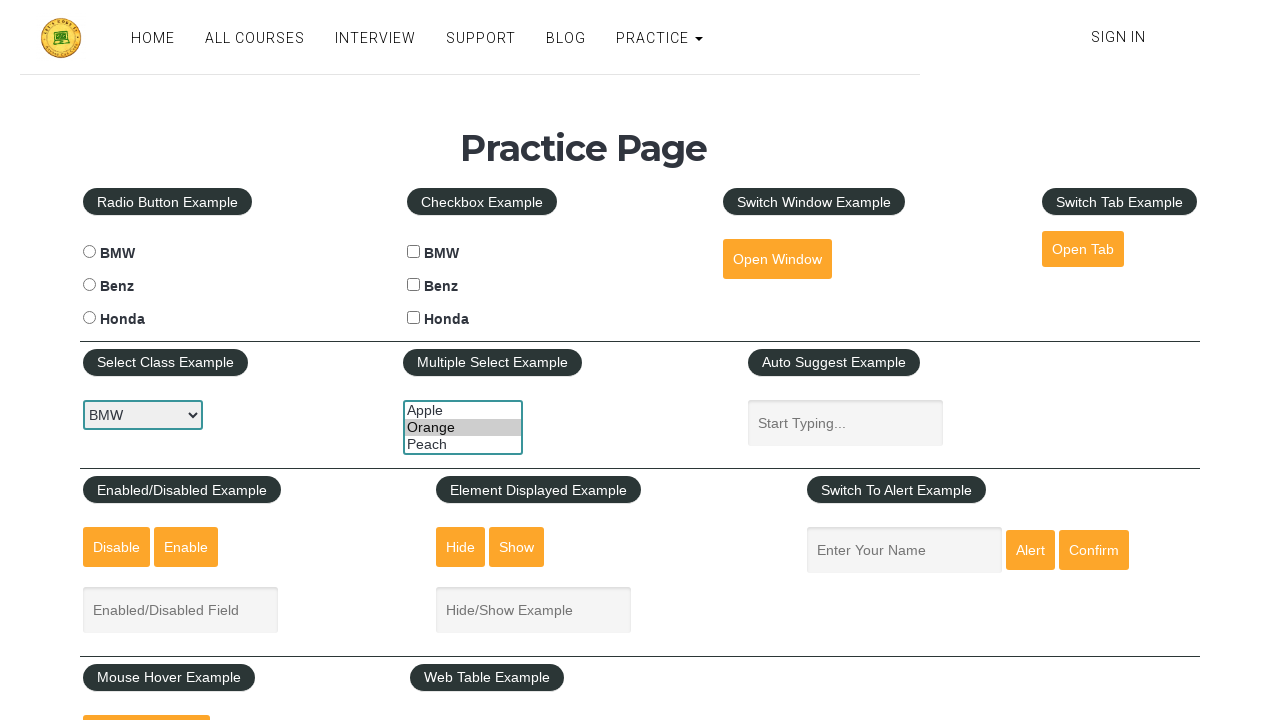

Selected third option by index (index=2) on #multiple-select-example
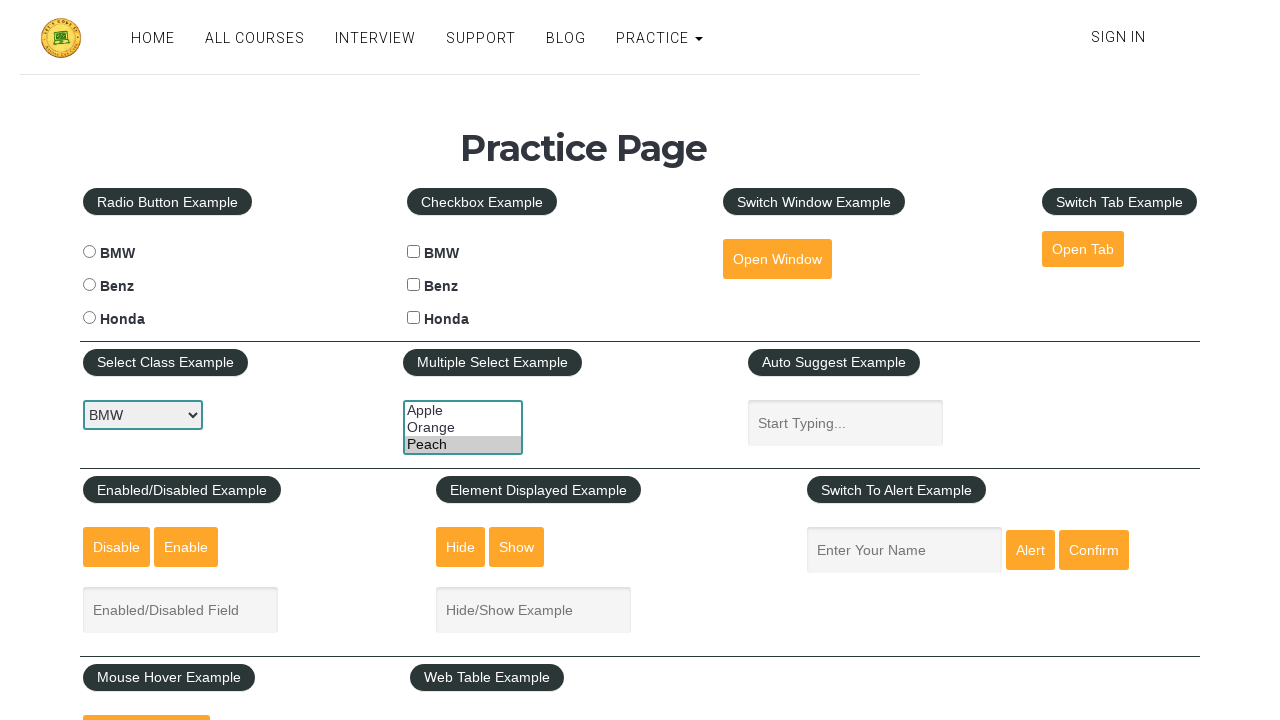

Selected 'Apple' option by visible text on #multiple-select-example
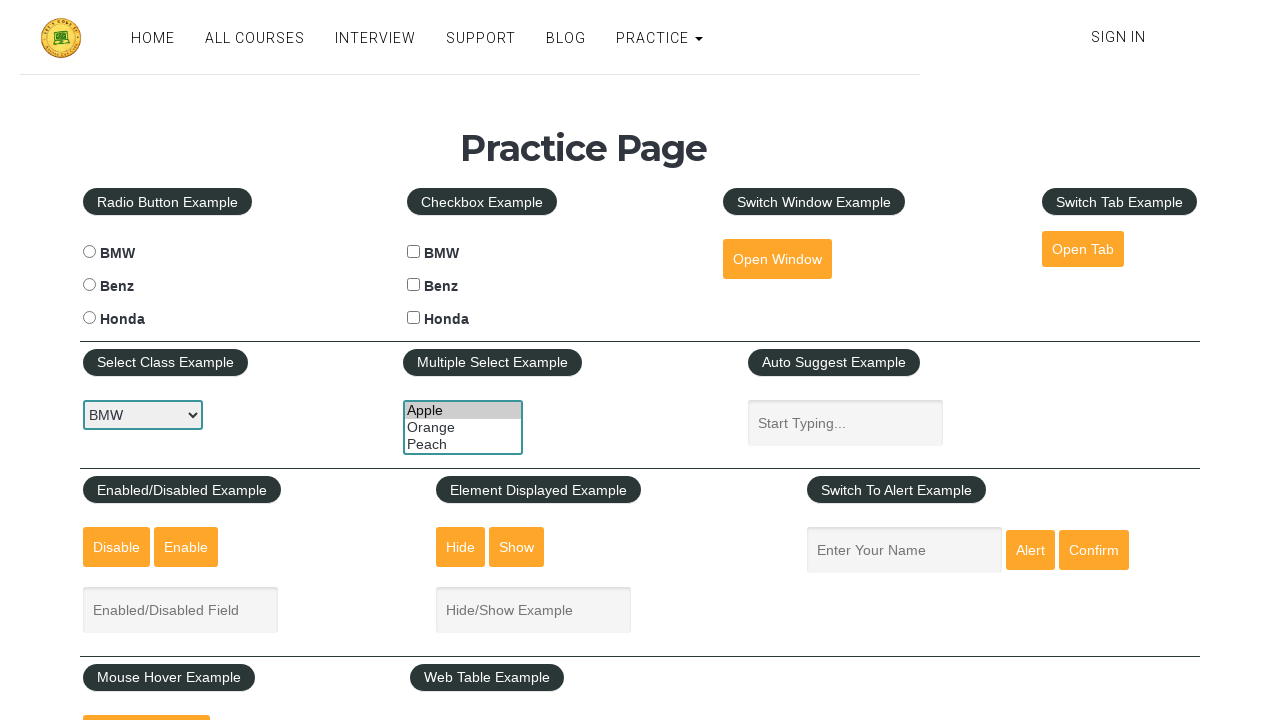

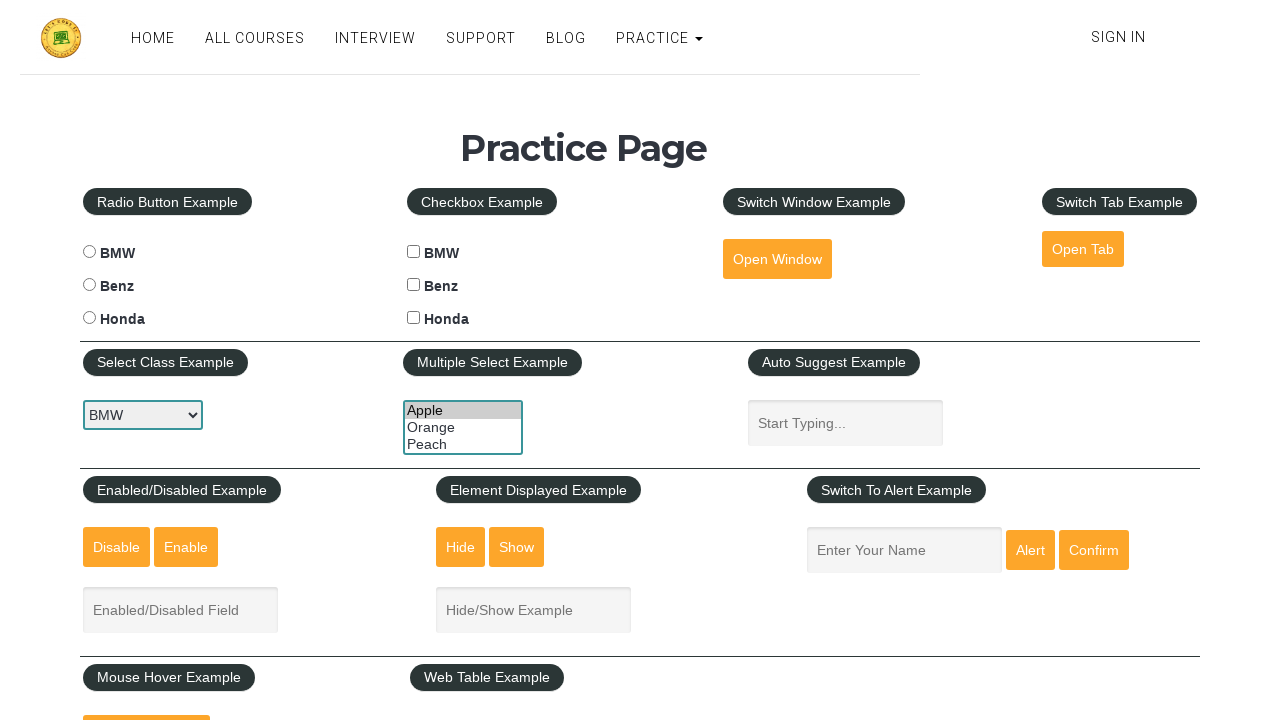